Tests a dynamic buttons page by clicking a sequence of buttons (Start, One, Two, Three) that appear dynamically, and verifies that a confirmation message appears after all buttons are clicked.

Starting URL: https://testpages.herokuapp.com/styled/dynamic-buttons-simple.html

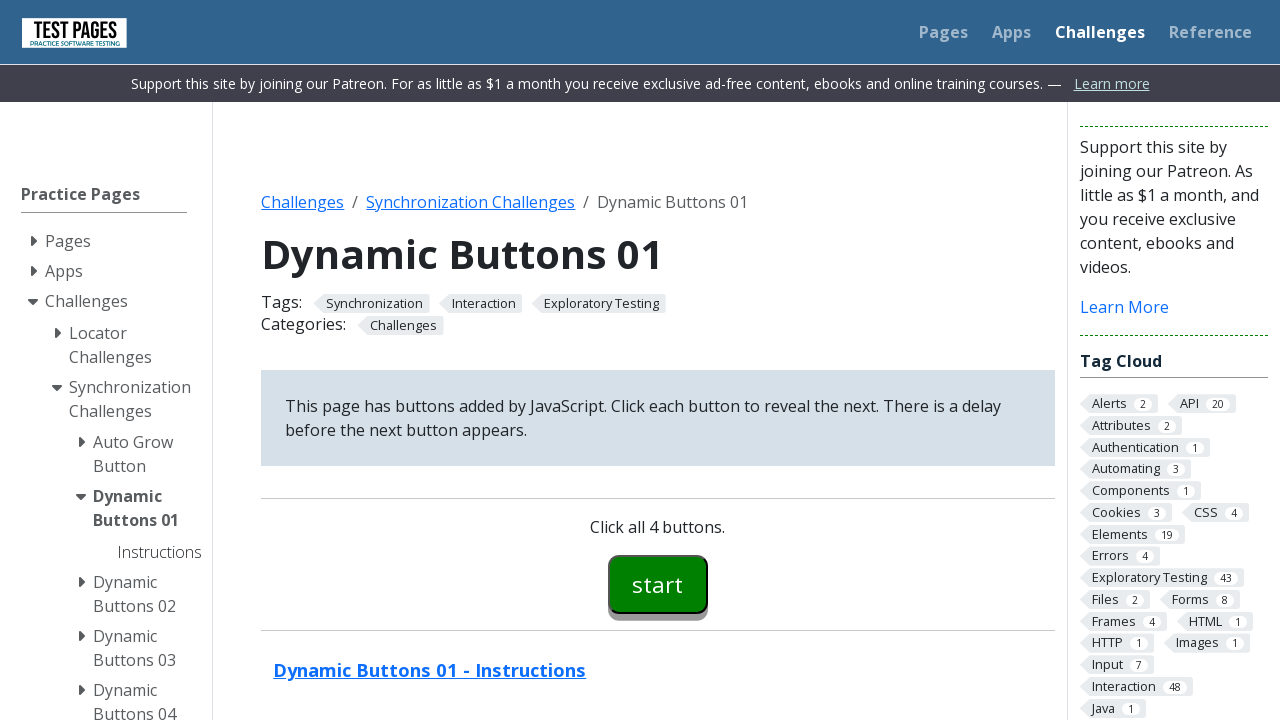

Waited for Start button to be visible
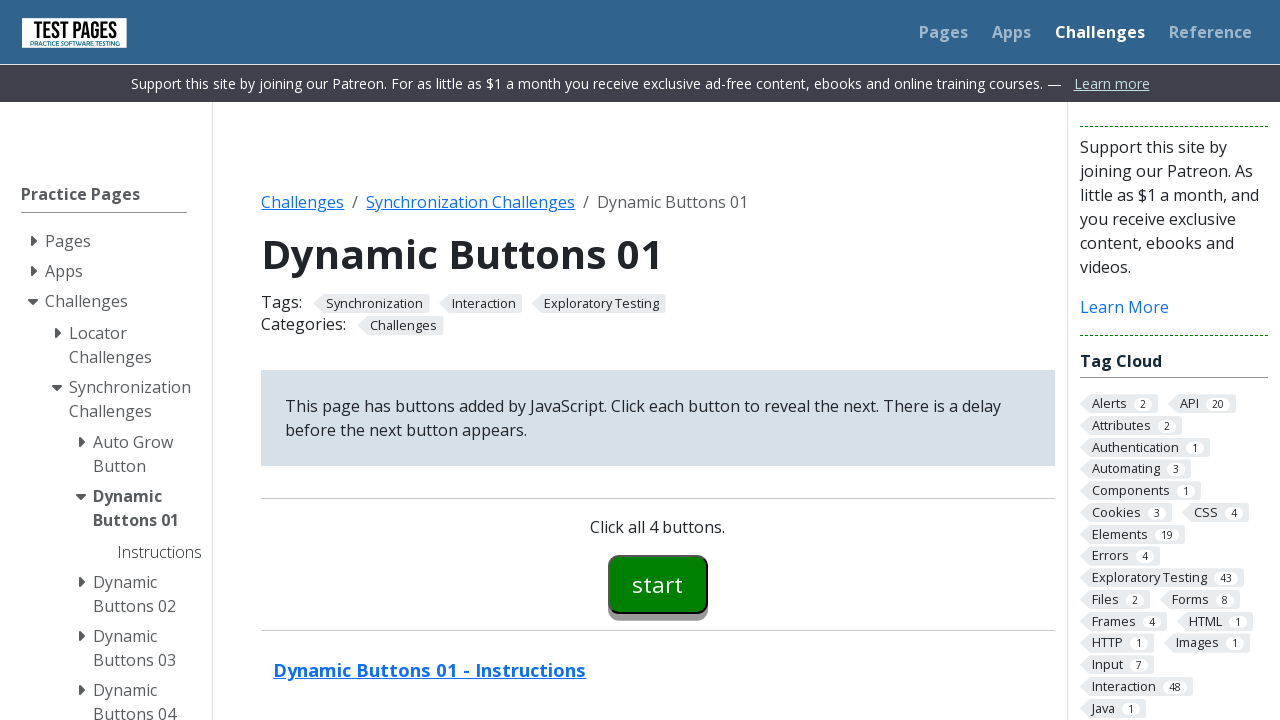

Clicked Start button at (658, 584) on #button00
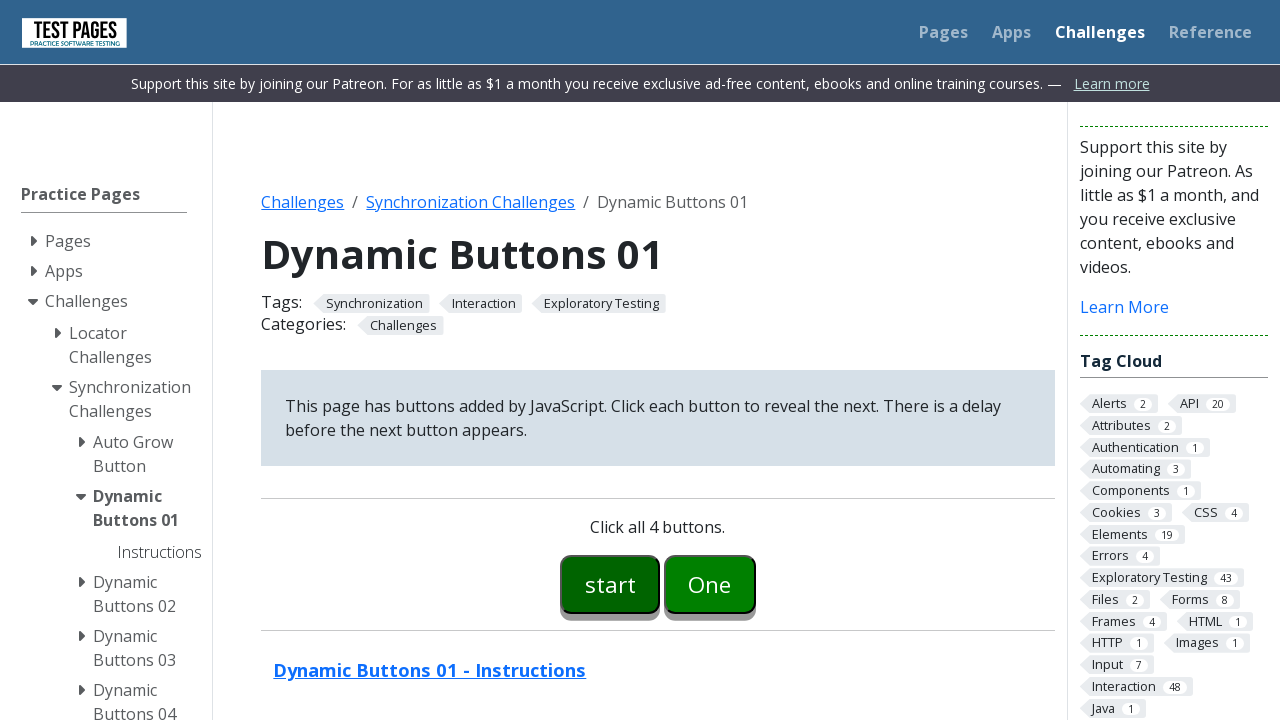

Waited for button One to be visible
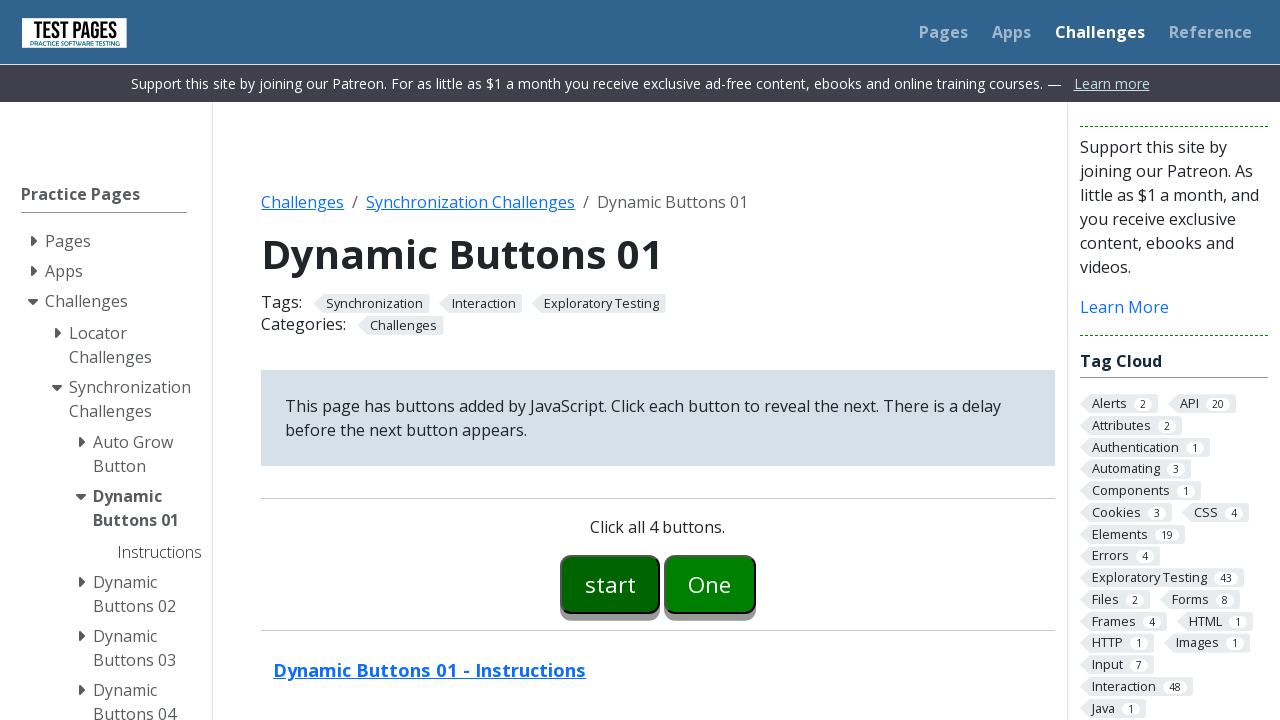

Clicked button One at (710, 584) on #button01
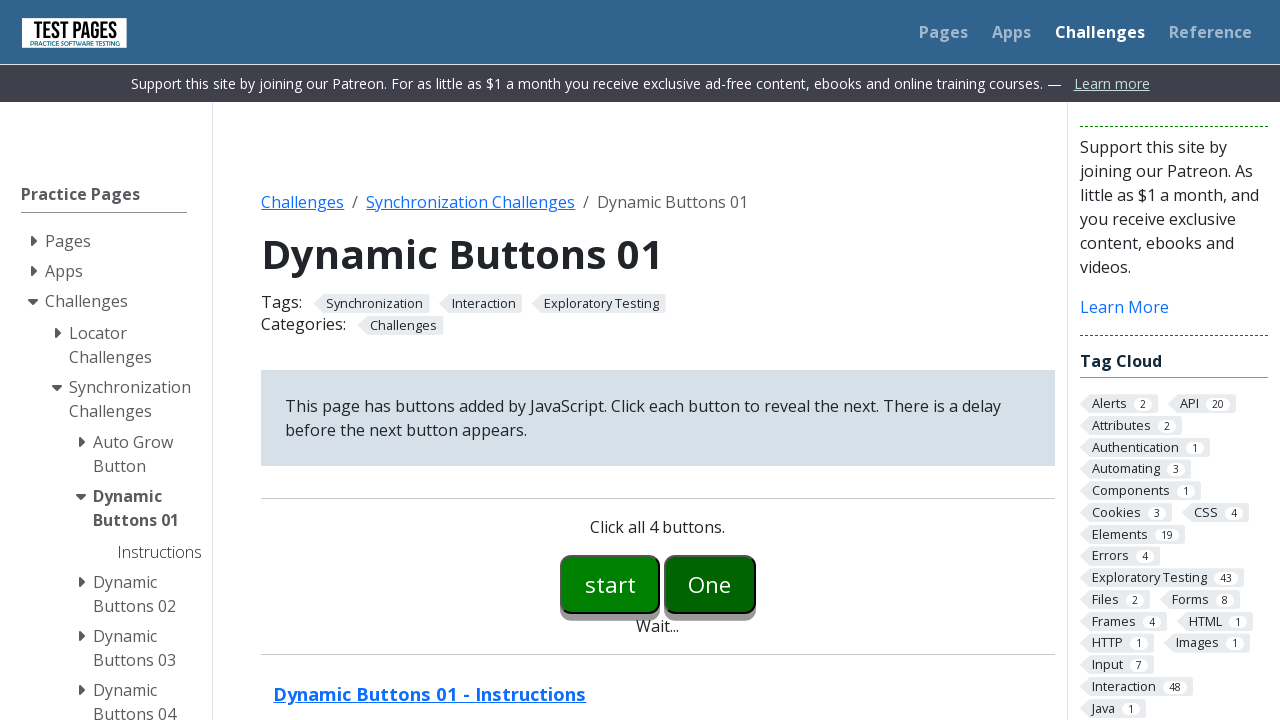

Waited for button Two to be visible
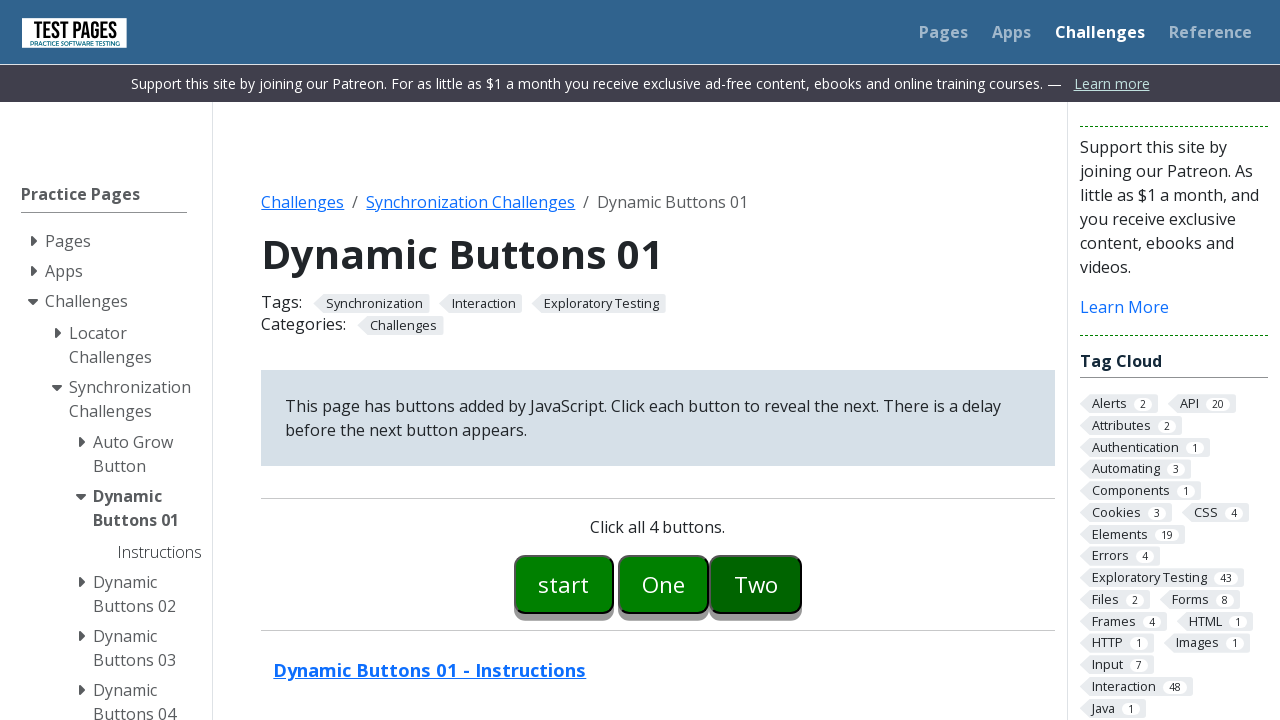

Clicked button Two at (756, 584) on #button02
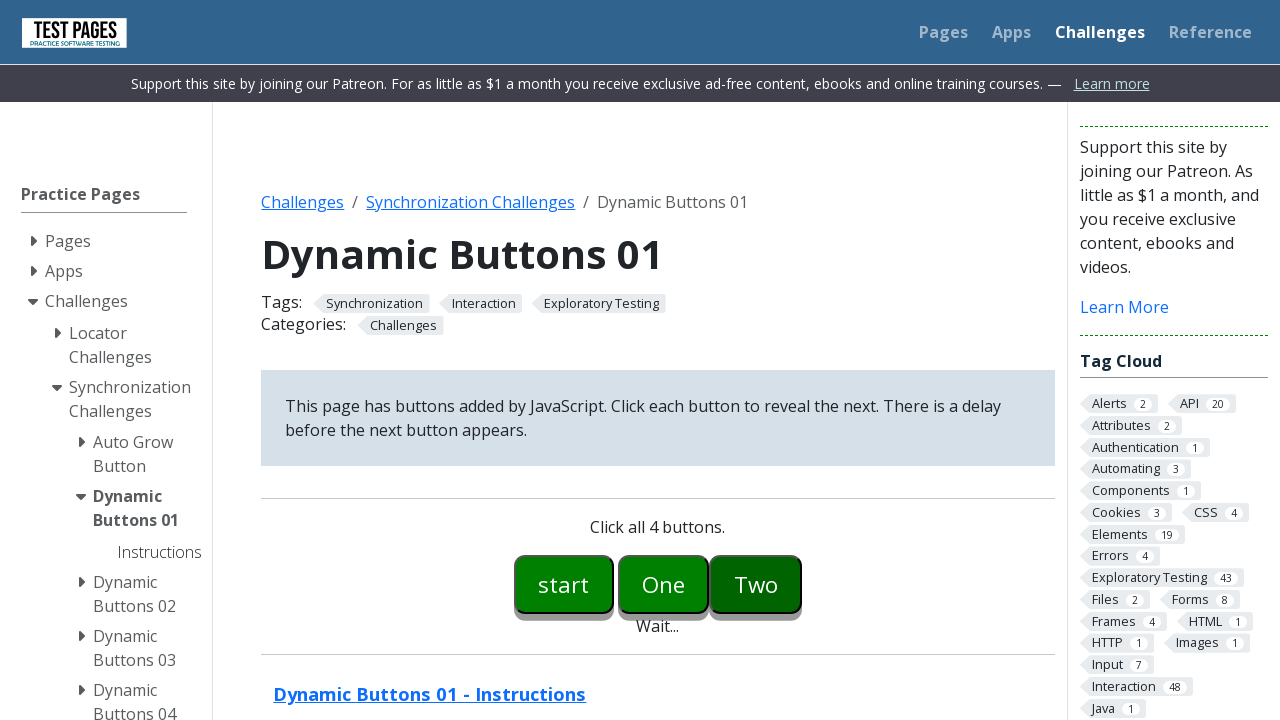

Waited for button Three to be visible
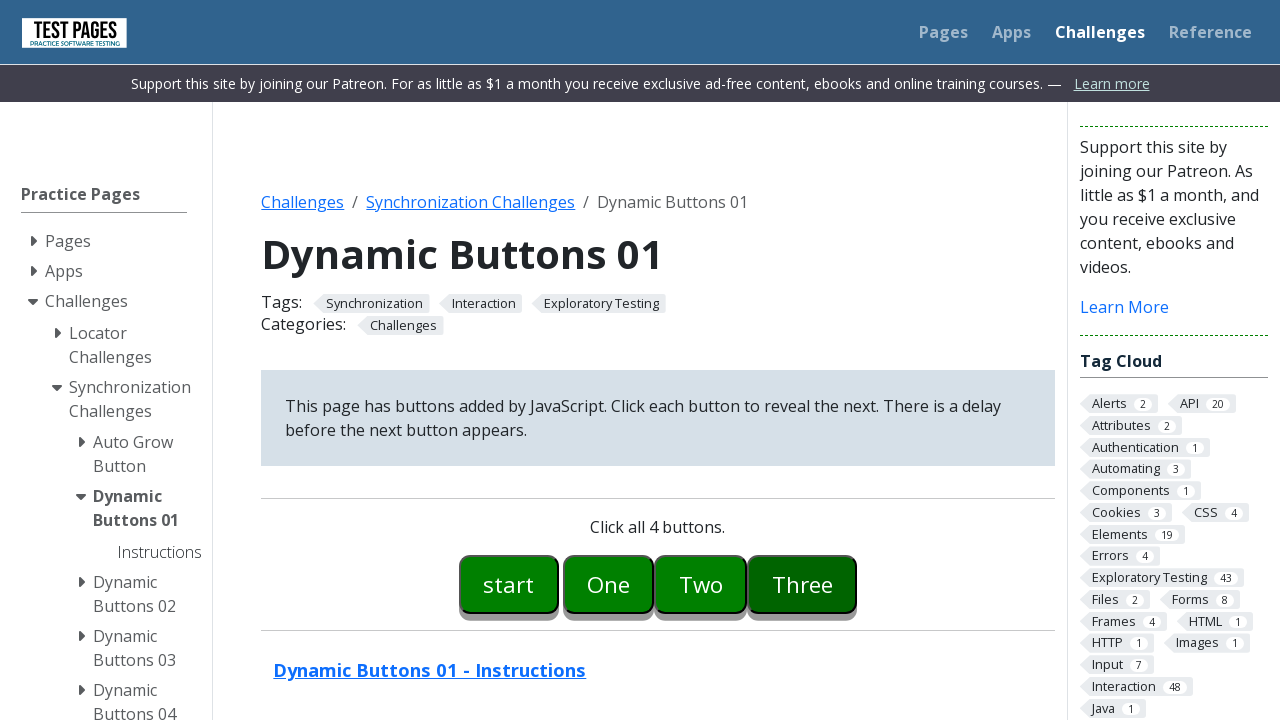

Clicked button Three at (802, 584) on #button03
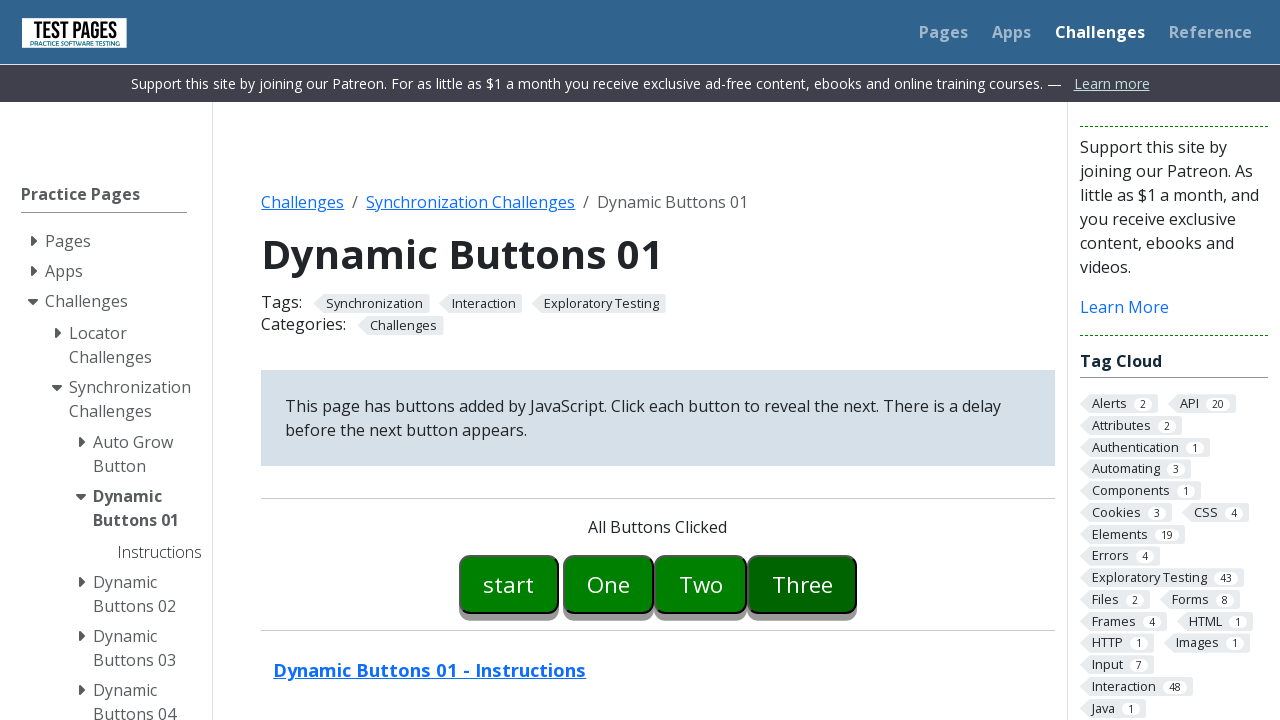

Located confirmation message element
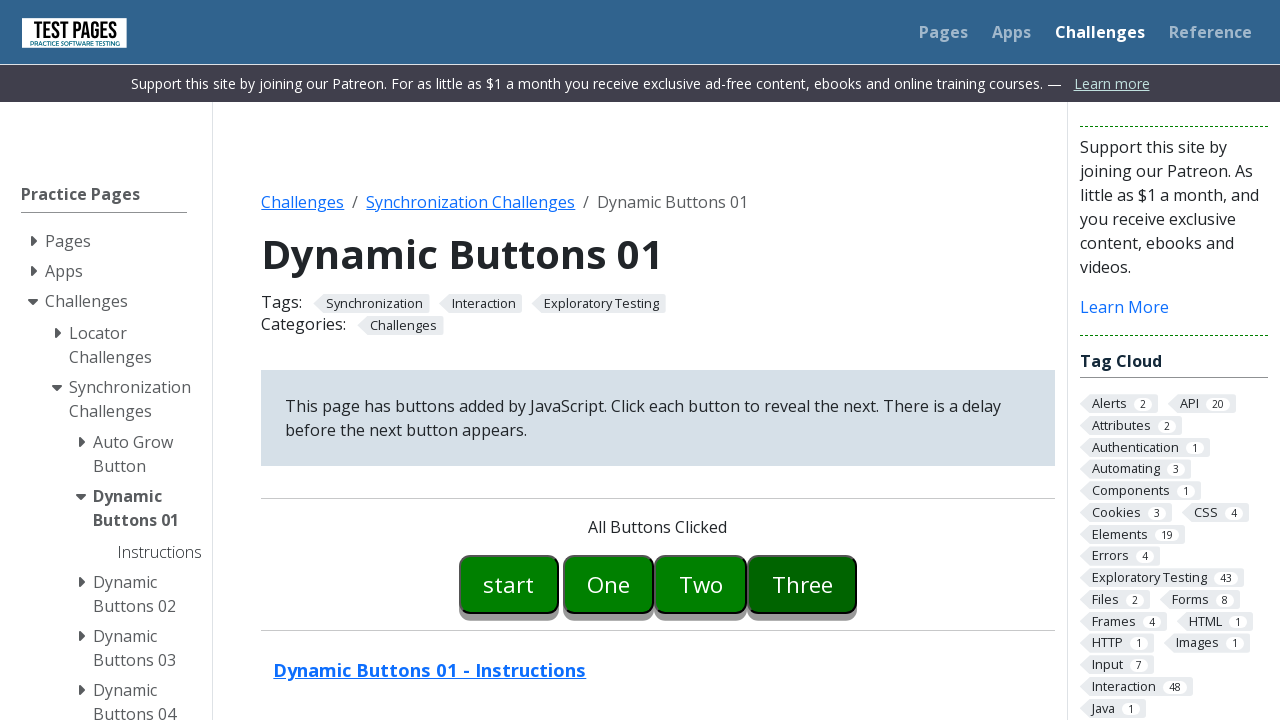

Verified confirmation message displays 'All Buttons Clicked'
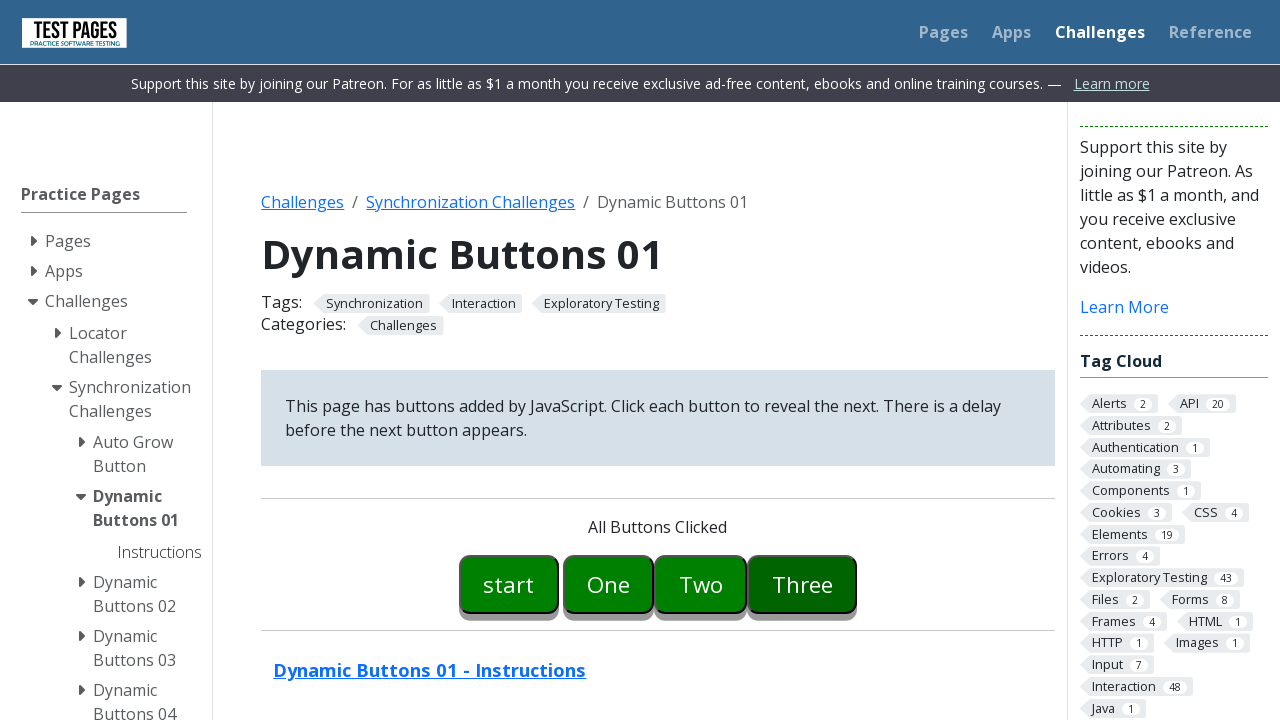

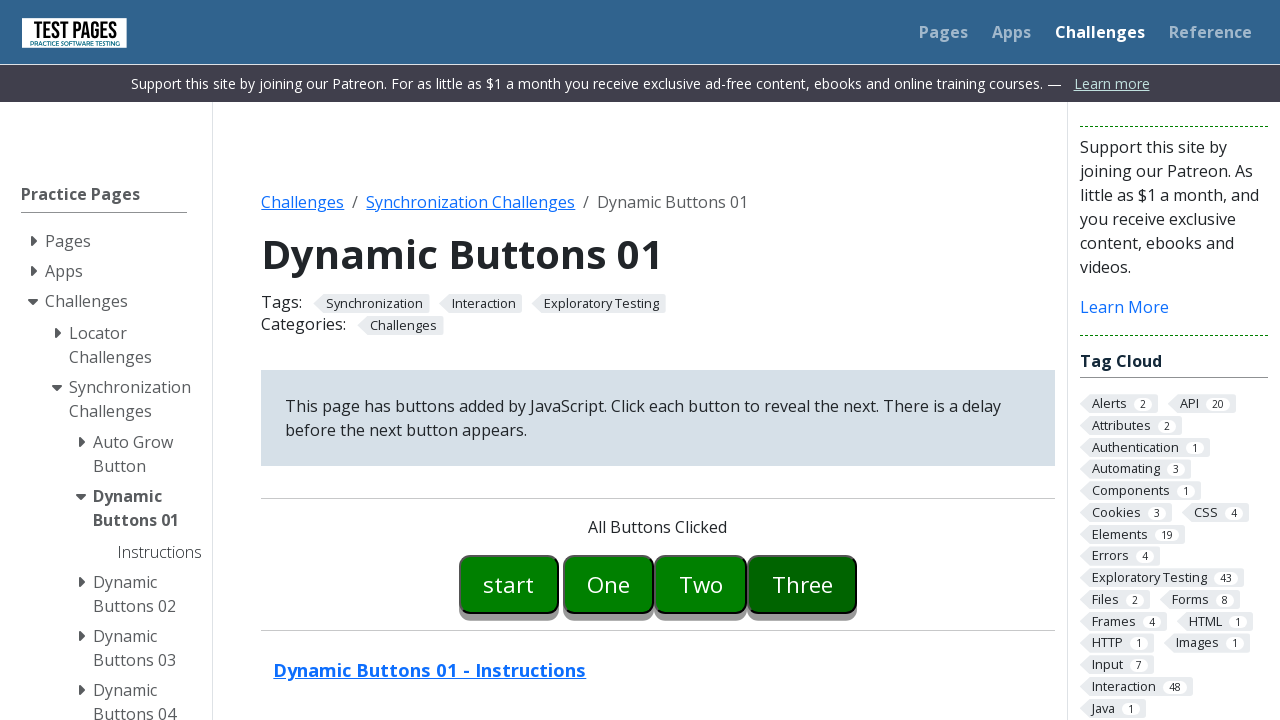